Tests the text box form by filling in full name, email, current address, and permanent address fields, then submitting and verifying the displayed output matches the input values.

Starting URL: https://demoqa.com/text-box

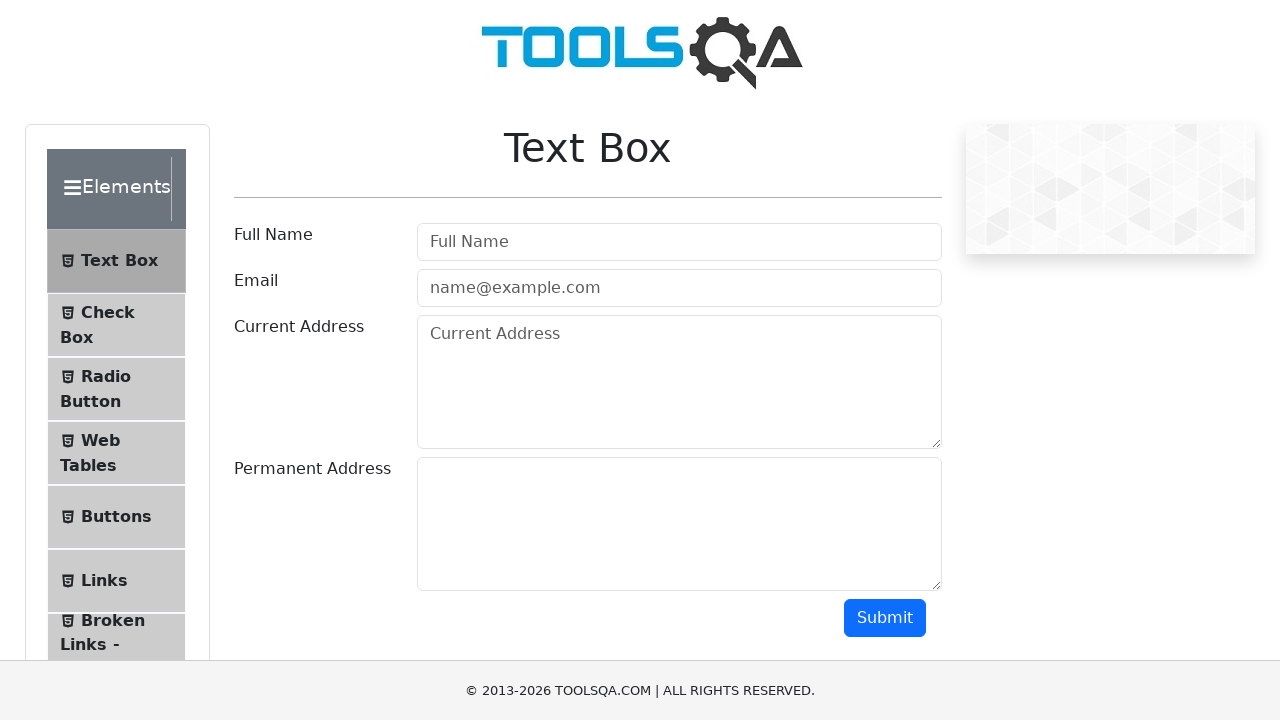

Filled full name field with 'Max' on #userName
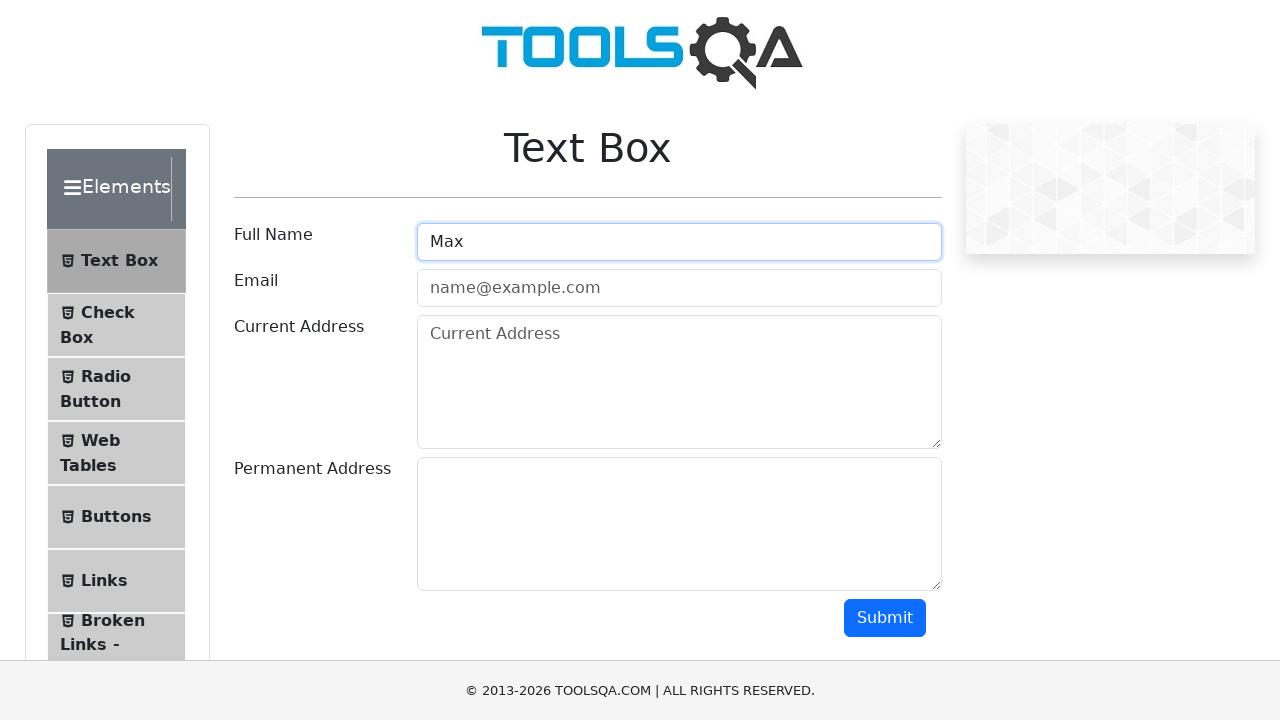

Filled email field with 'max@mail.ru' on #userEmail
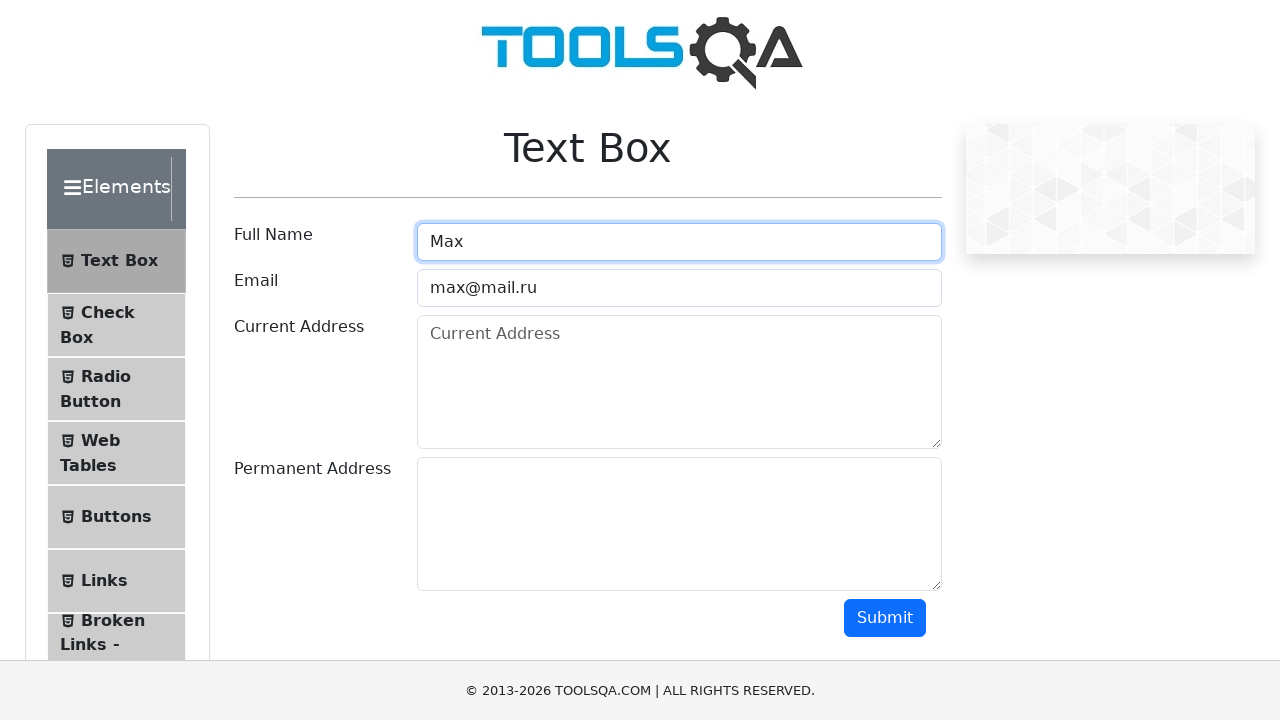

Filled current address field on #currentAddress
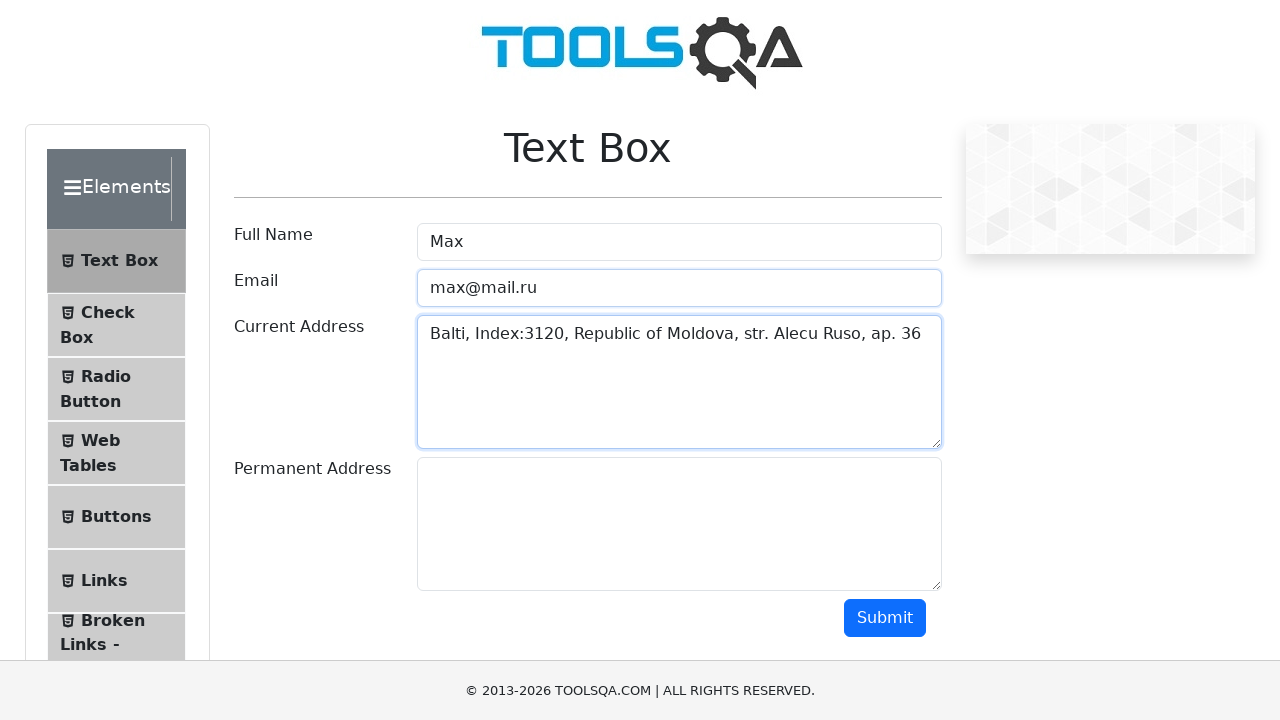

Filled permanent address field on #permanentAddress
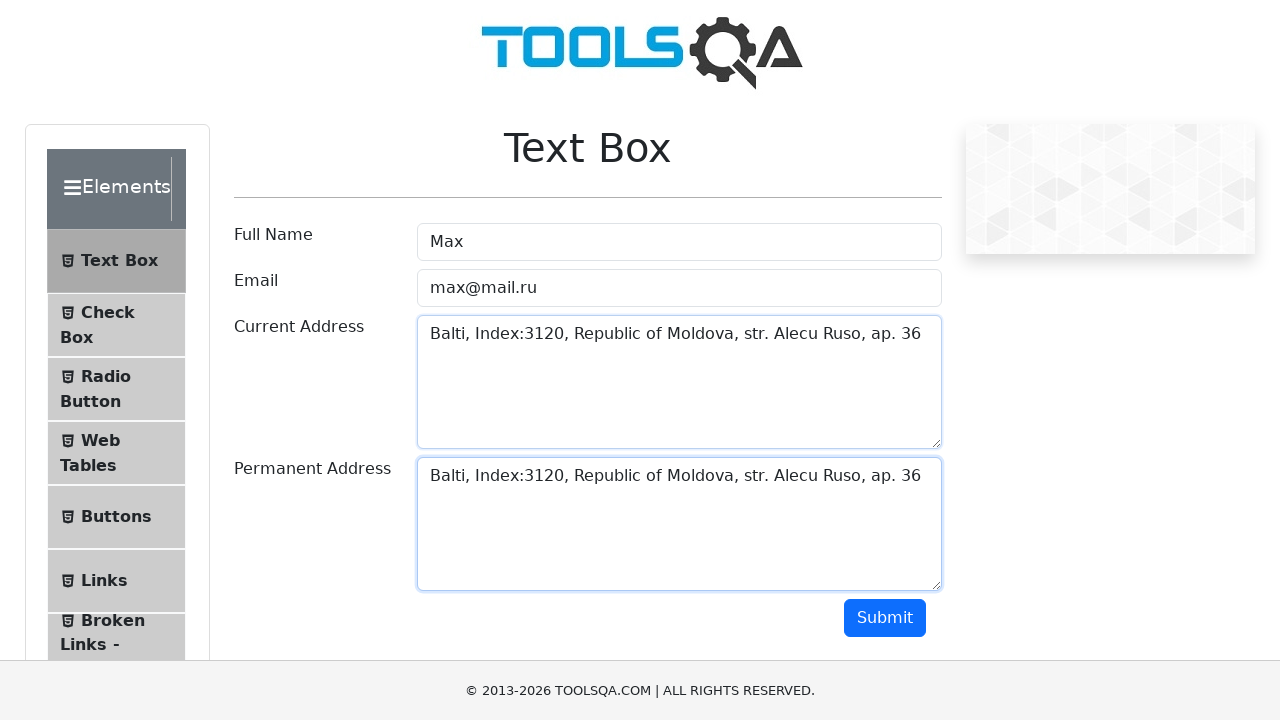

Scrolled submit button into view
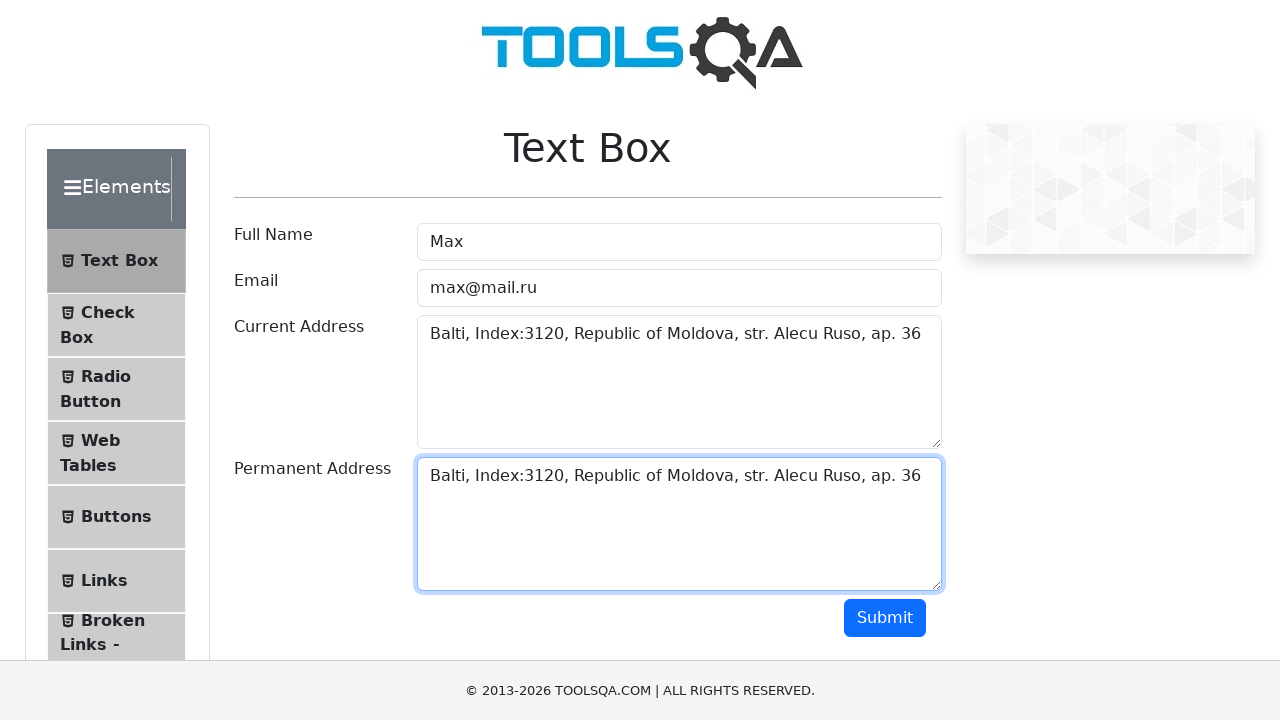

Clicked submit button at (885, 618) on #submit
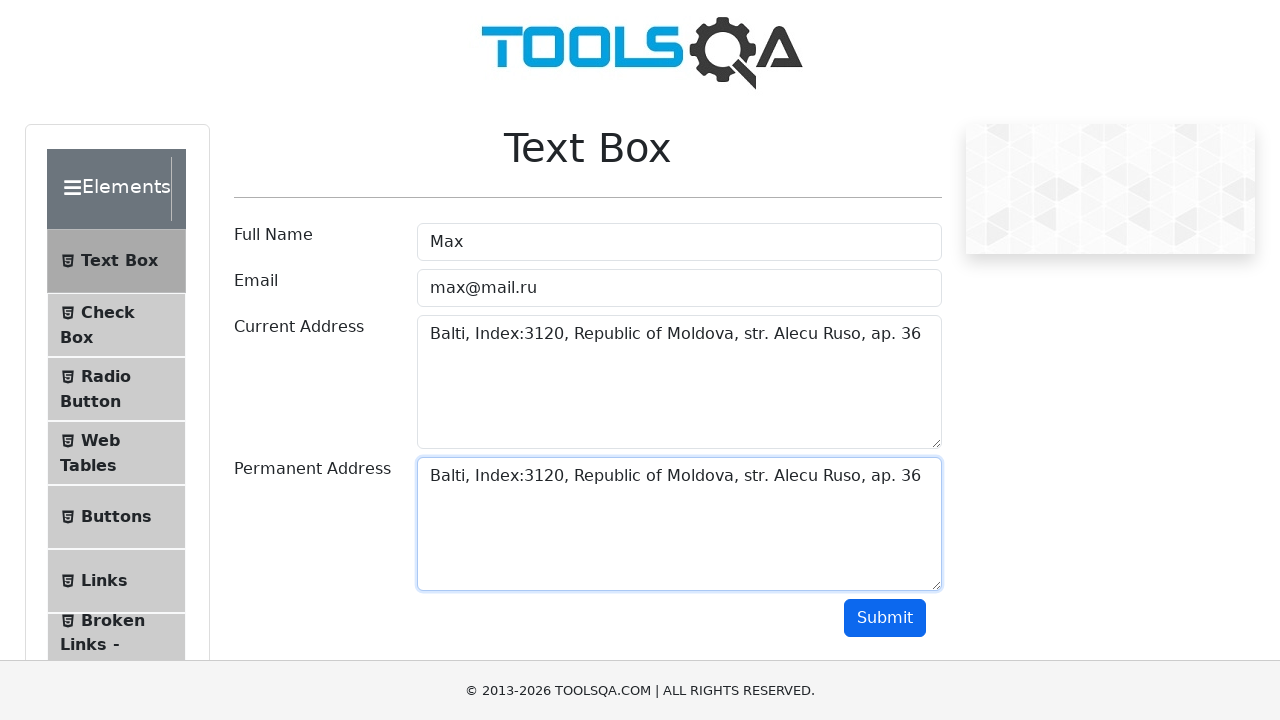

Output name field loaded
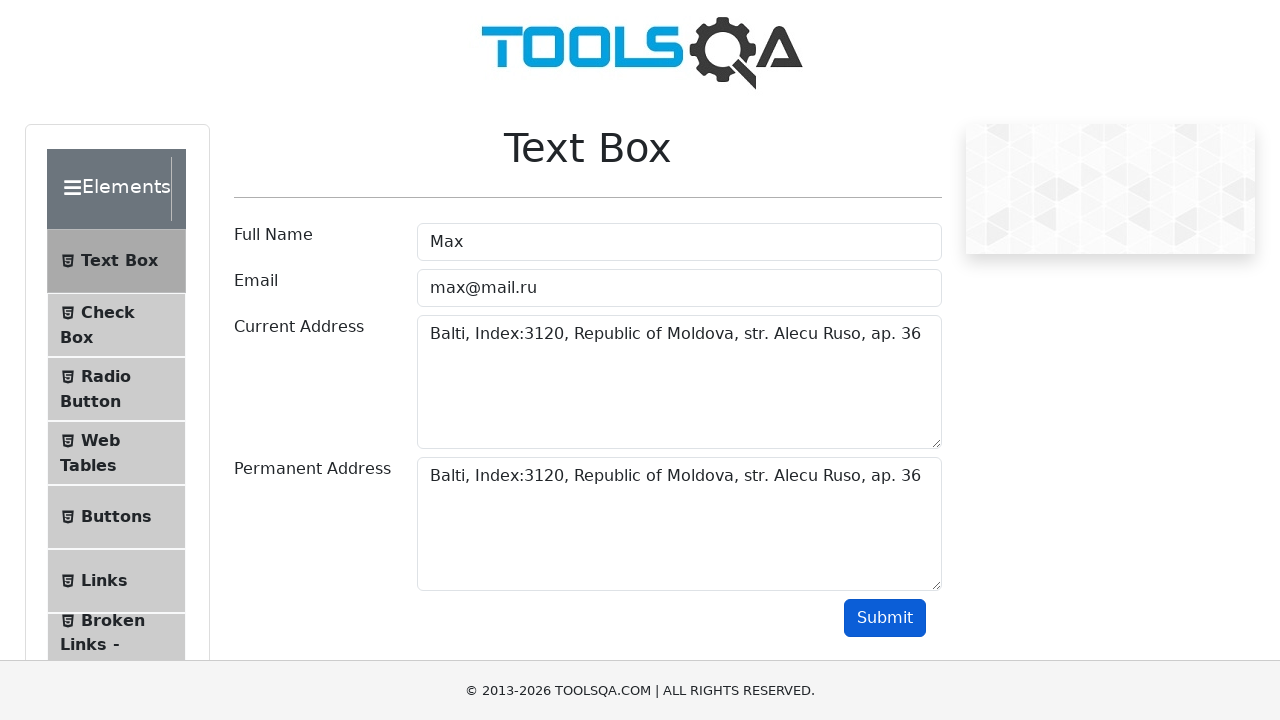

Verified name output matches input 'Max'
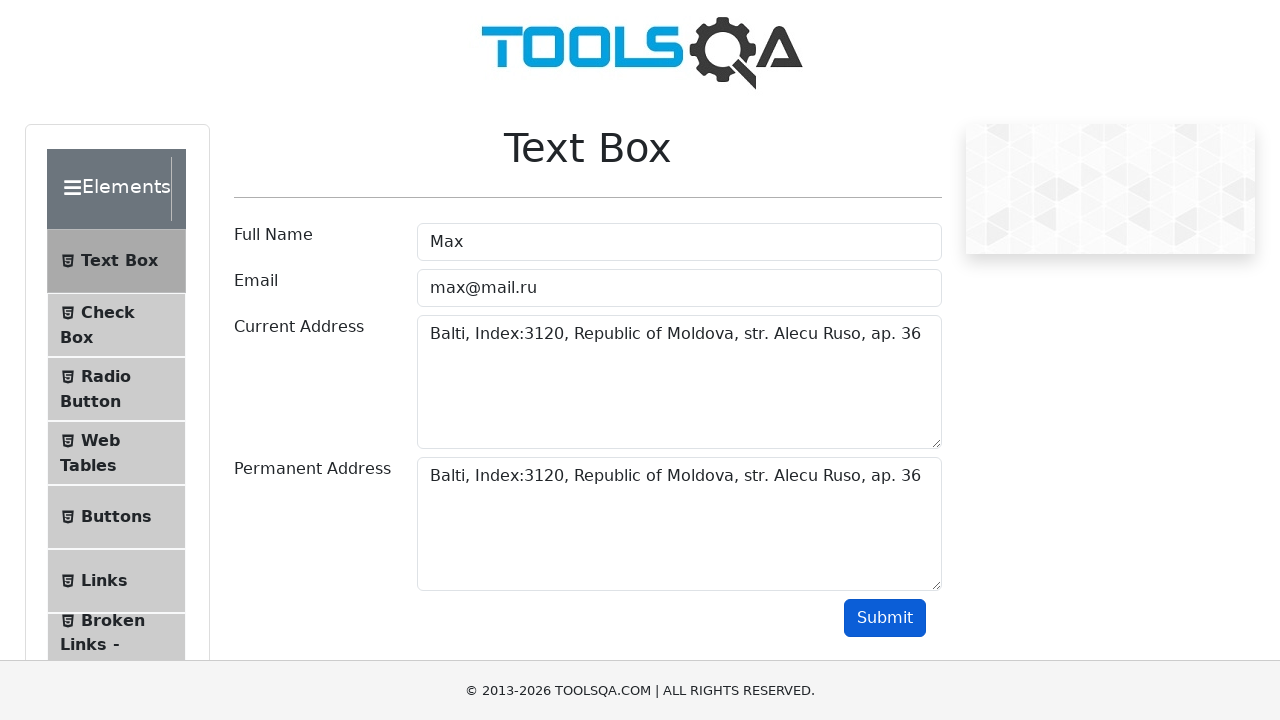

Verified email output matches input 'max@mail.ru'
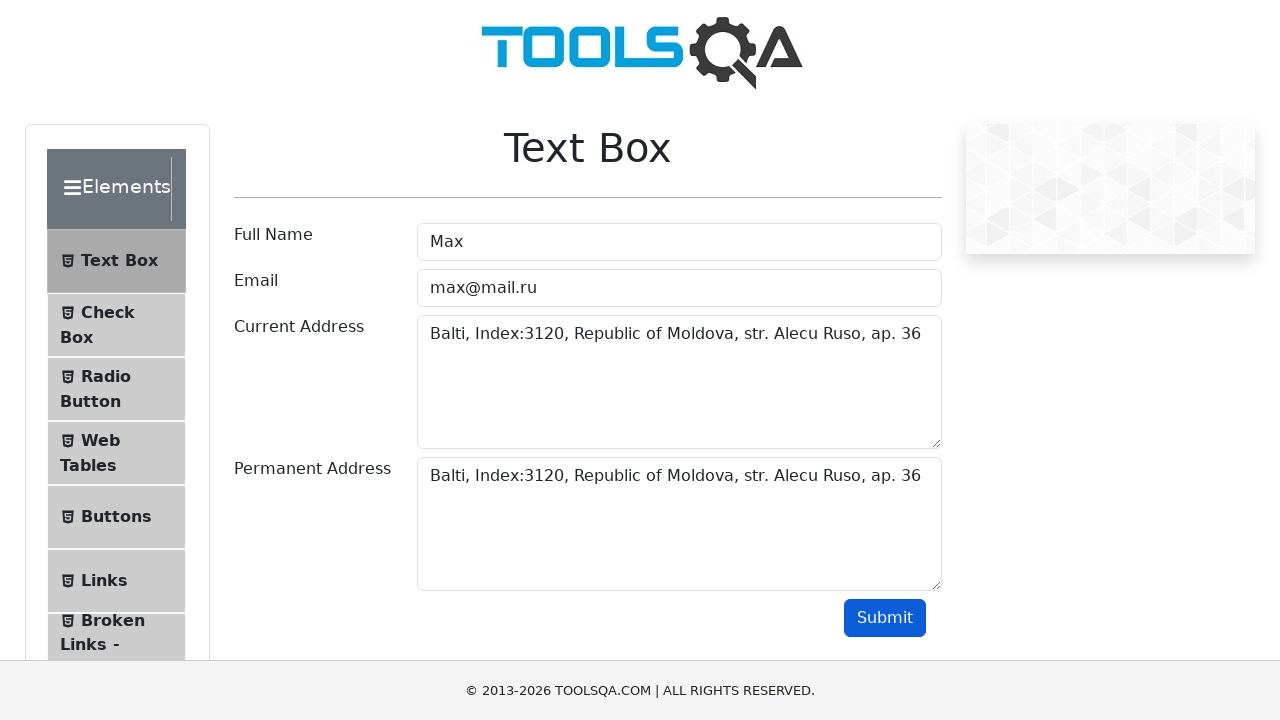

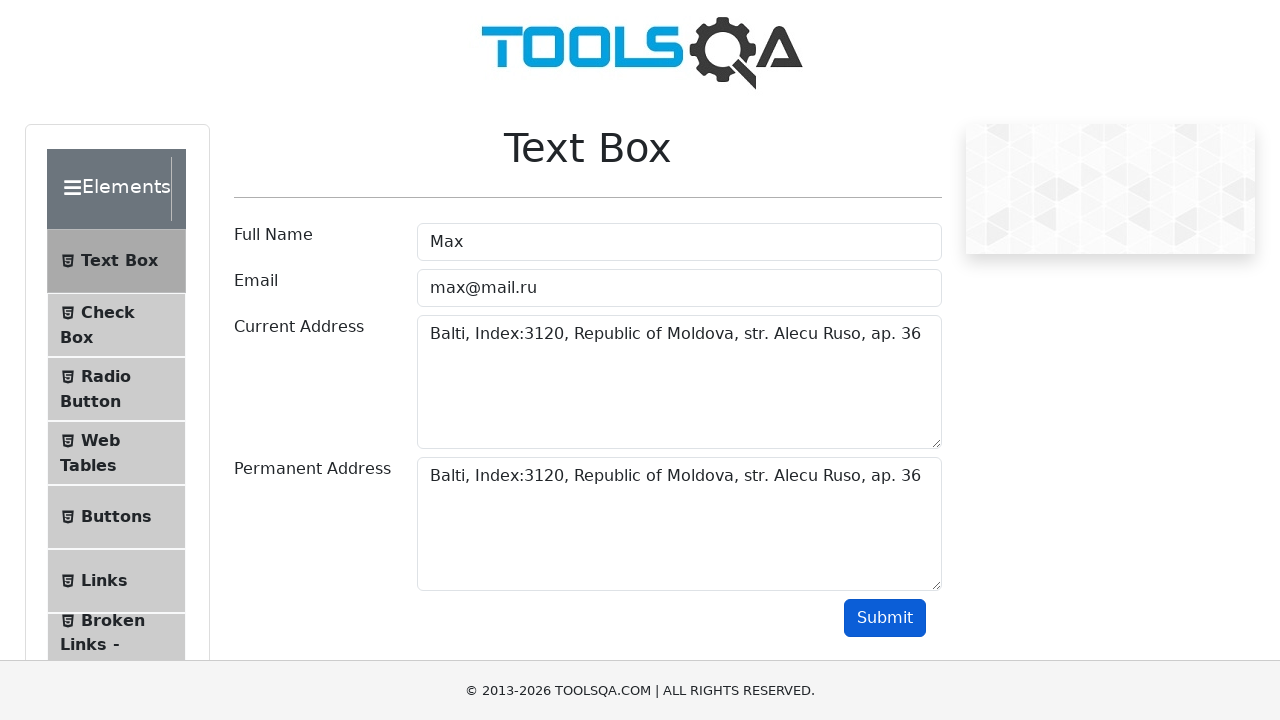